Tests keyboard actions by performing a Ctrl+A (select all) key combination on a key press demo page

Starting URL: https://the-internet.herokuapp.com/key_presses

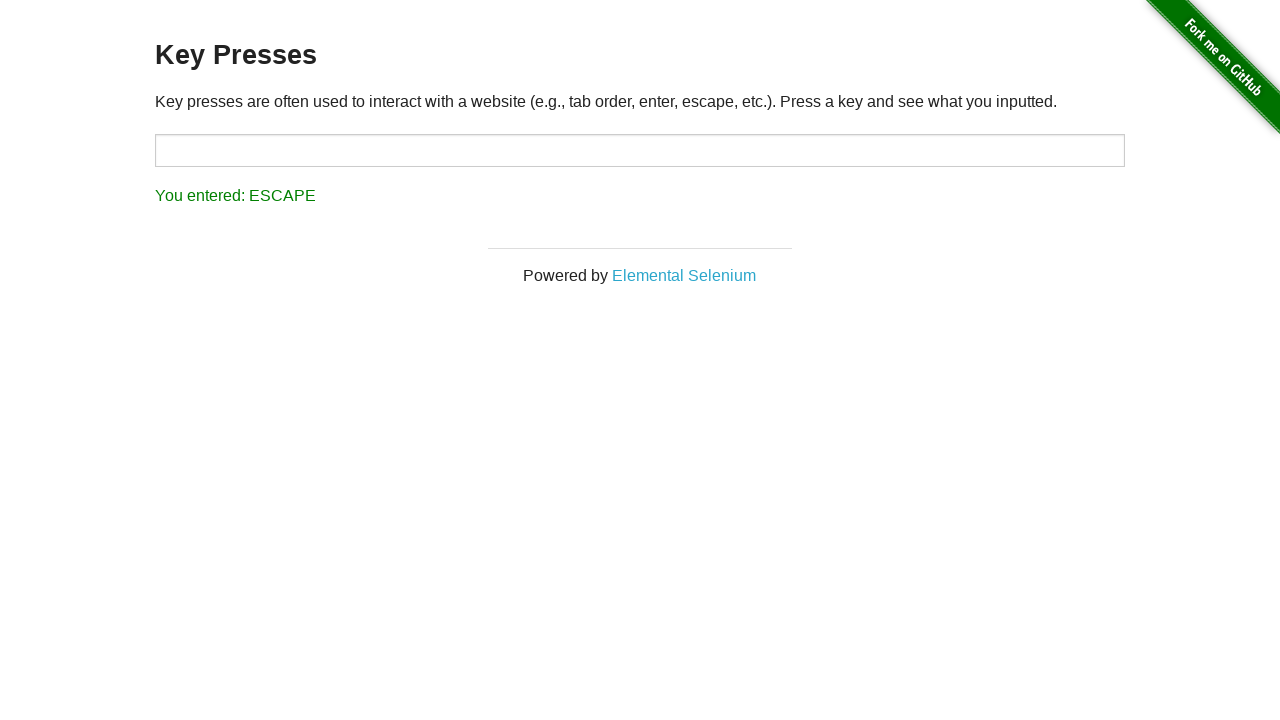

Pressed Ctrl+A to select all text on the key press demo page
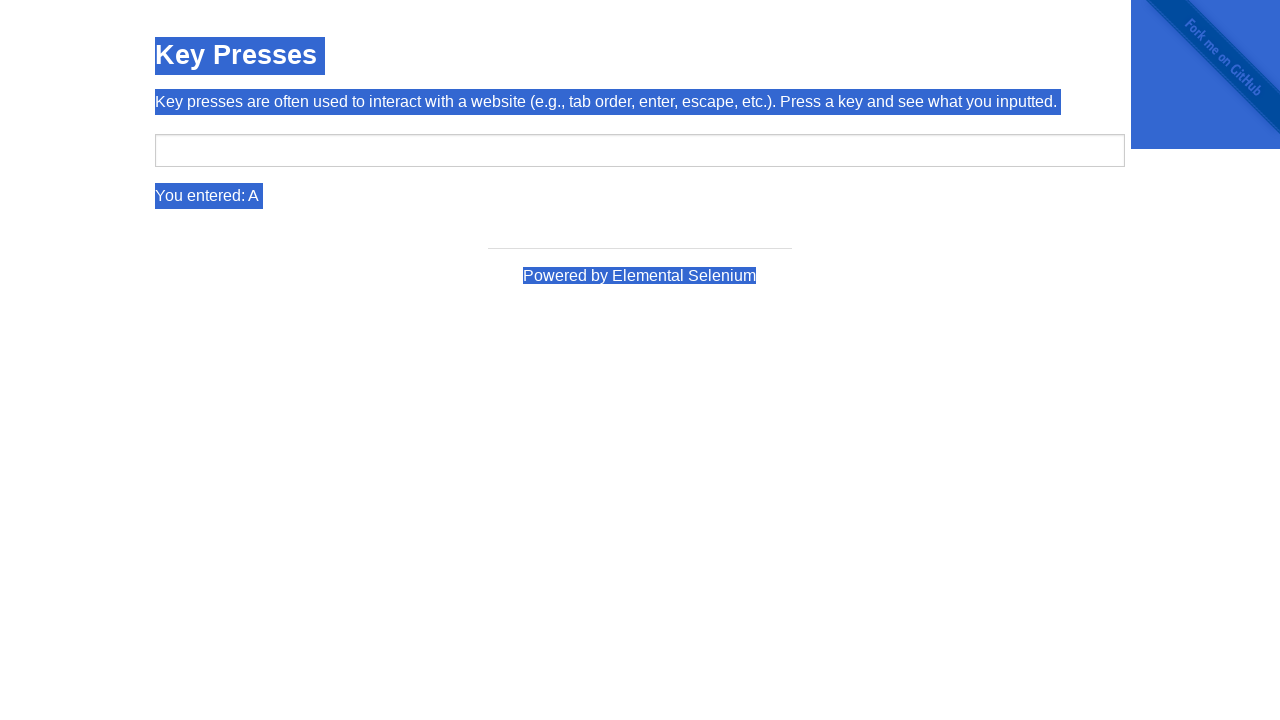

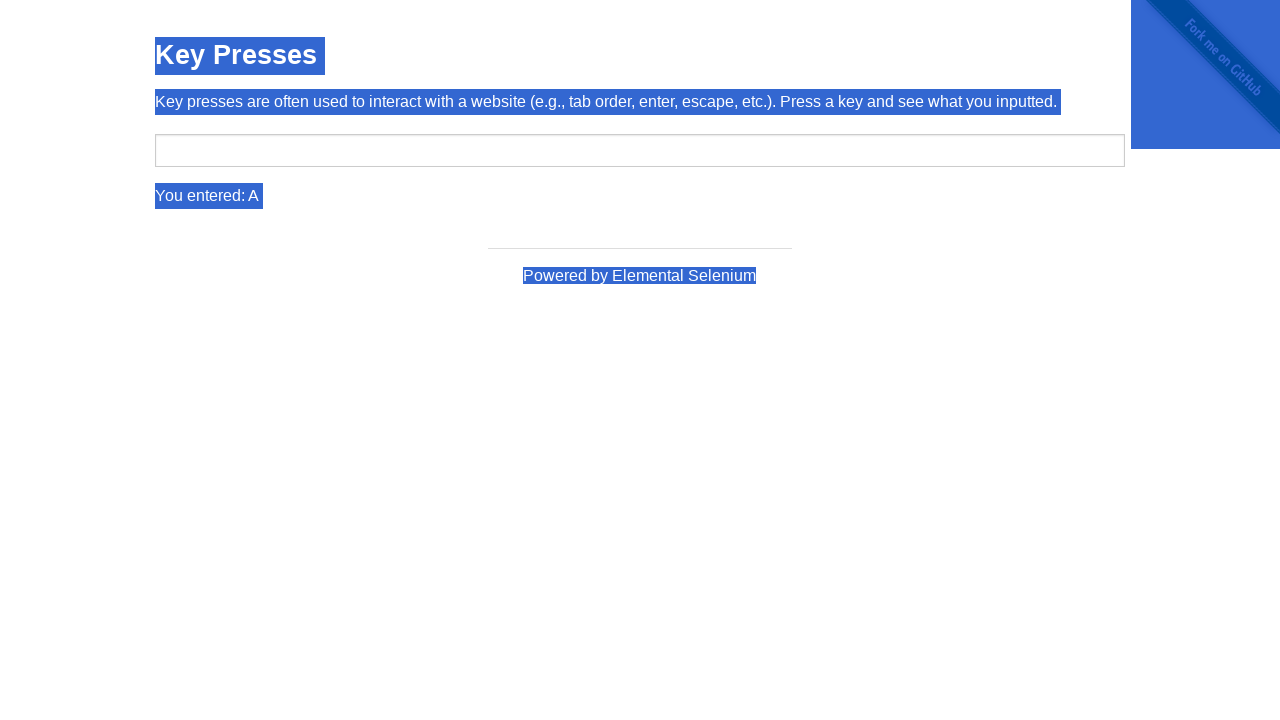